Tests a registration form by filling in required fields (first name, last name, email) and submitting, then verifies the success message is displayed.

Starting URL: http://suninjuly.github.io/registration1.html

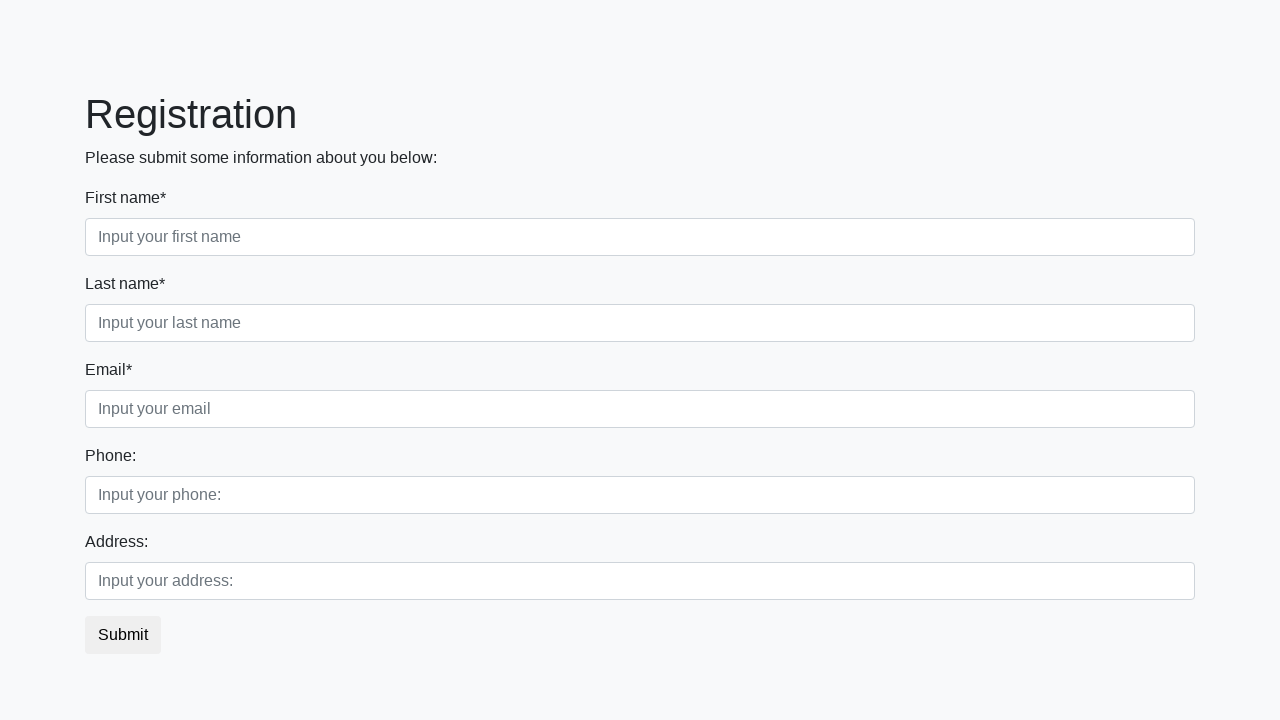

Filled first name field with 'John' on input[placeholder='Input your first name']
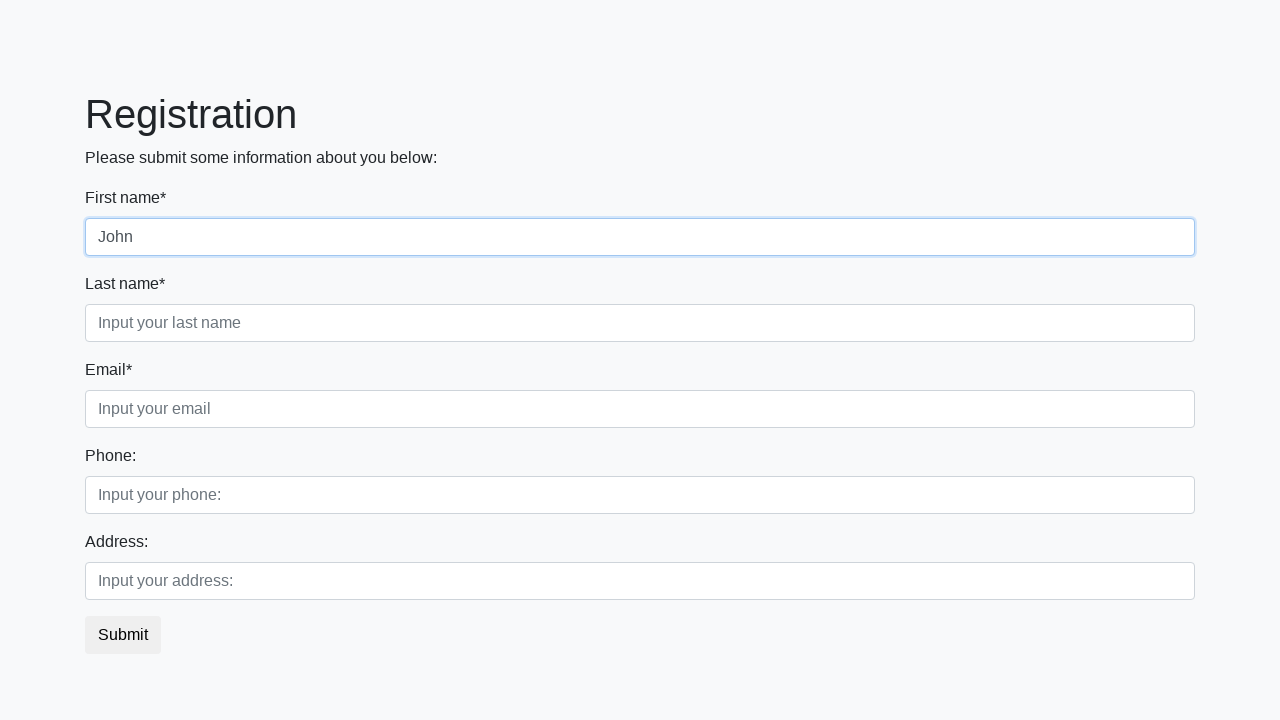

Filled last name field with 'Smith' on input[placeholder='Input your last name']
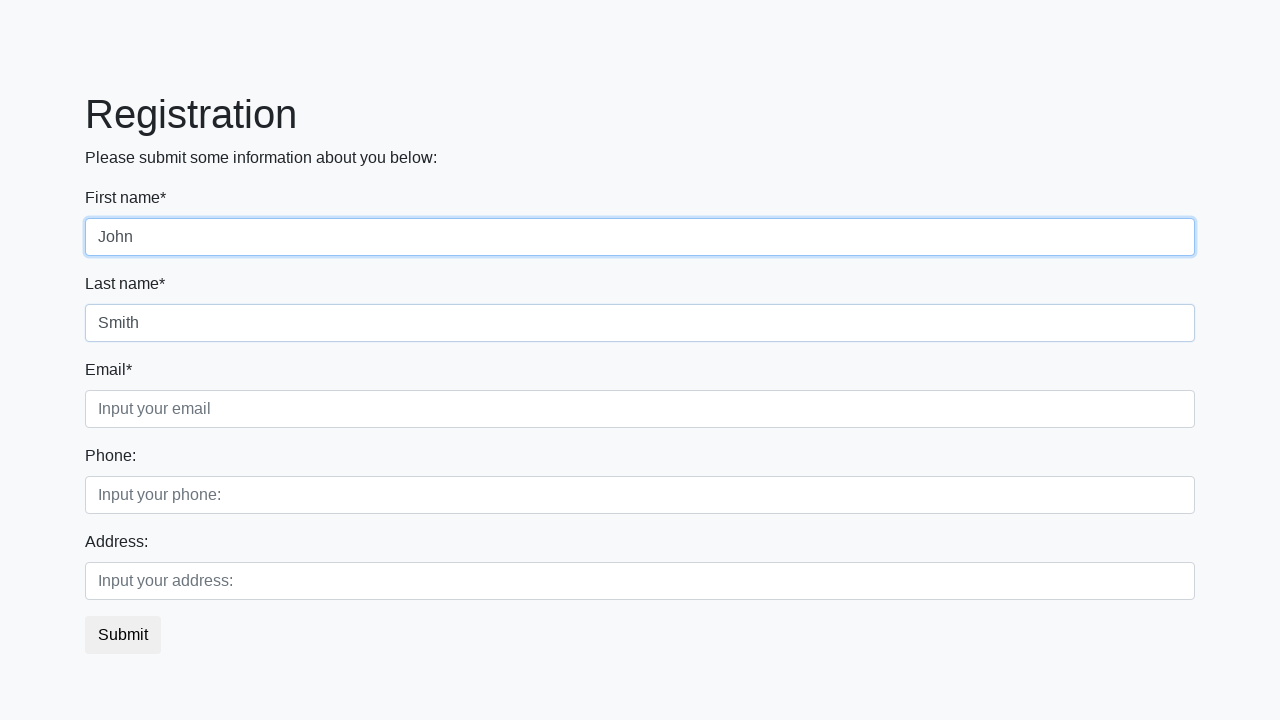

Filled email field with 'john.smith@example.com' on input[placeholder='Input your email']
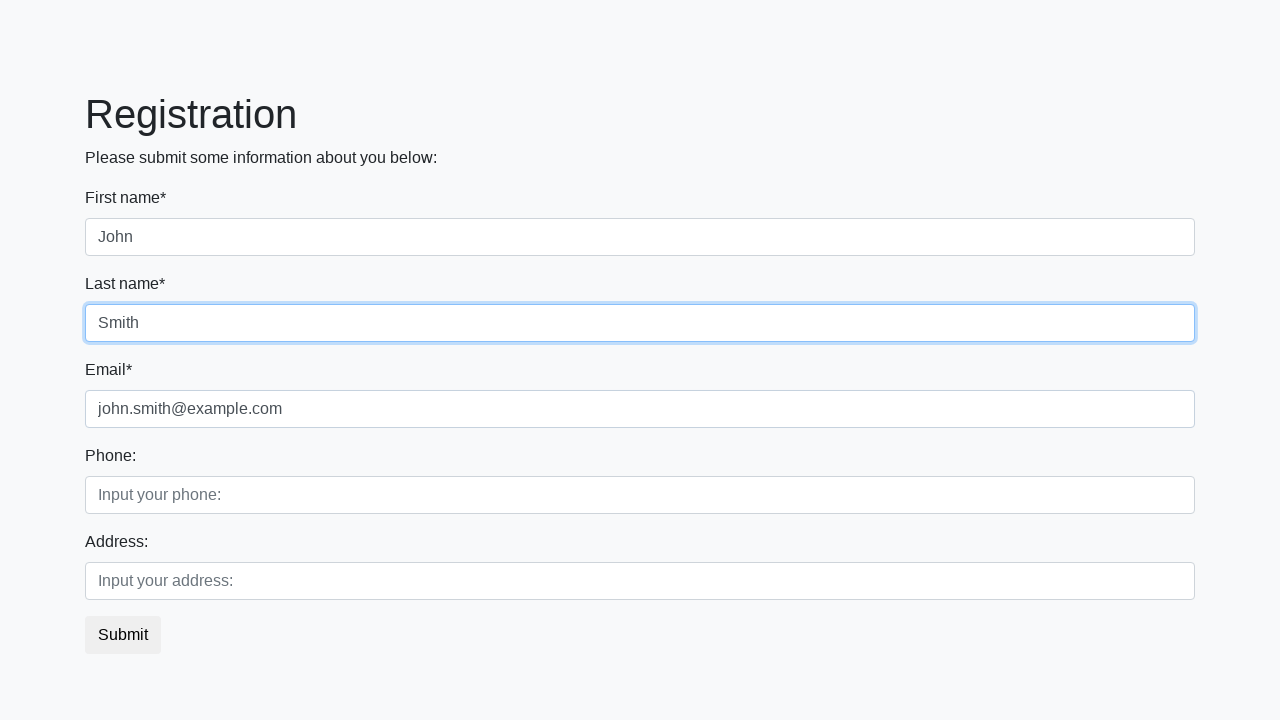

Clicked submit button at (123, 635) on button.btn
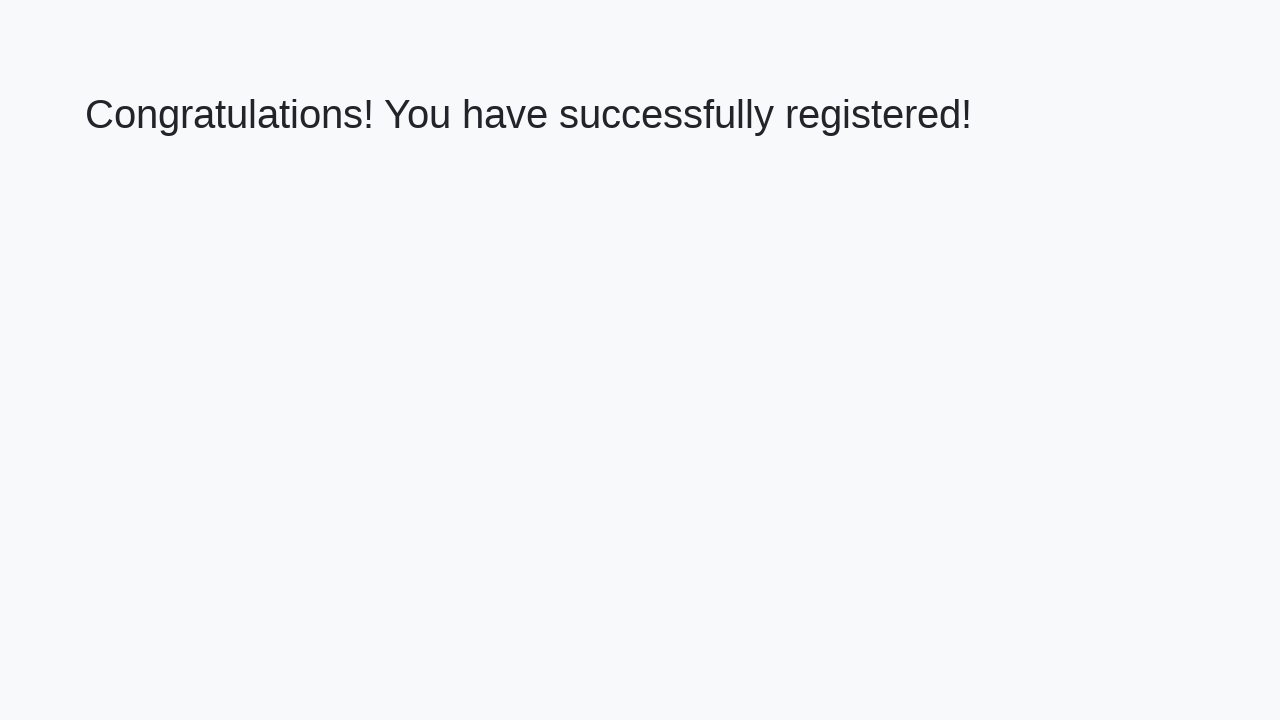

Success message heading loaded
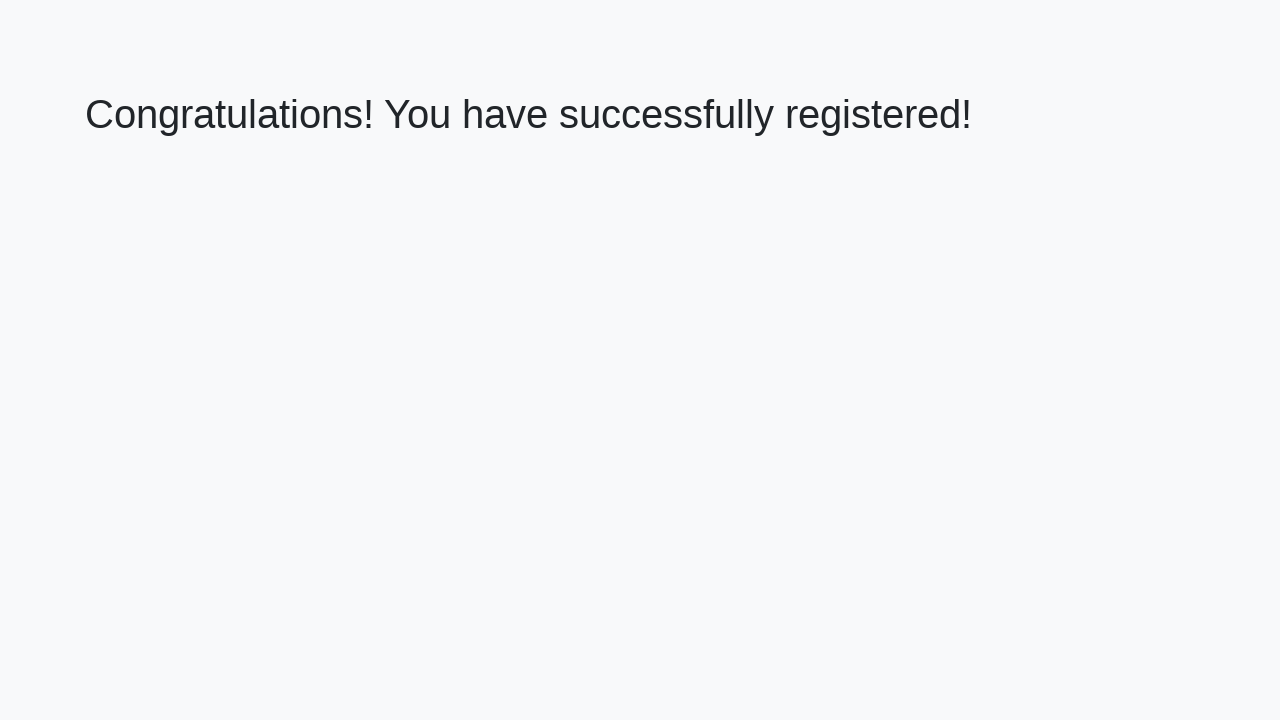

Retrieved success message text
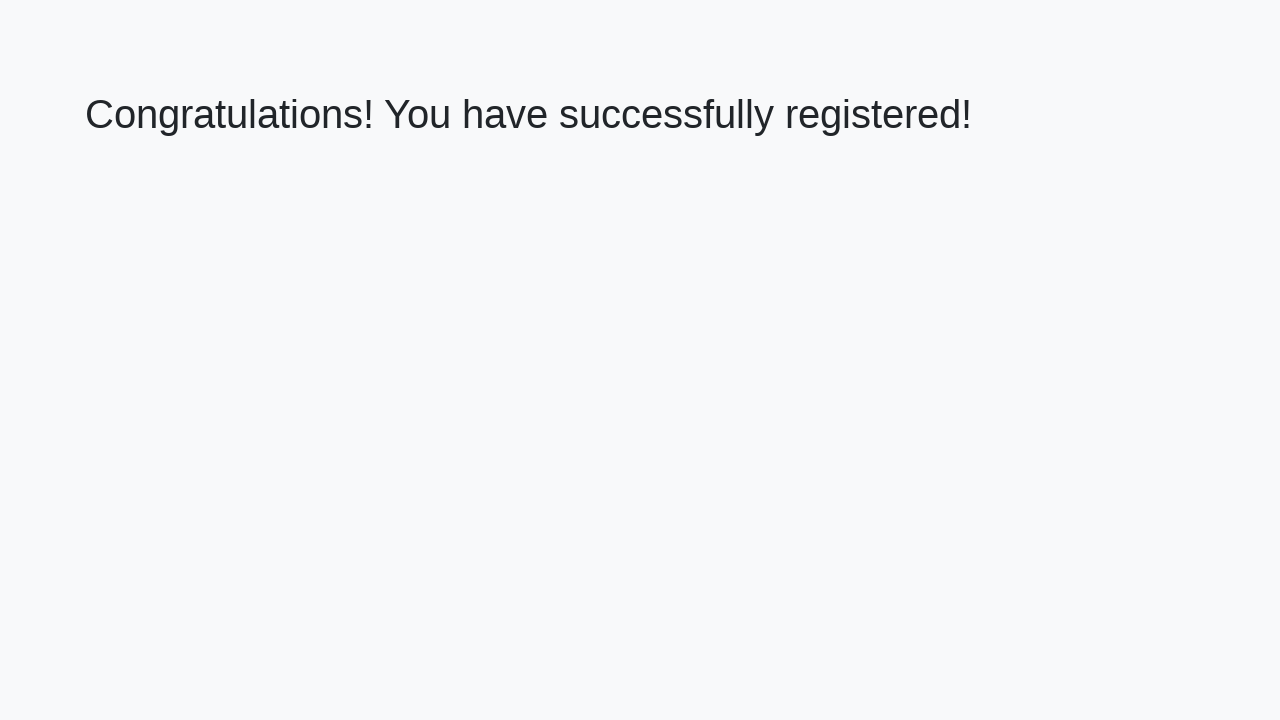

Verified success message matches expected text
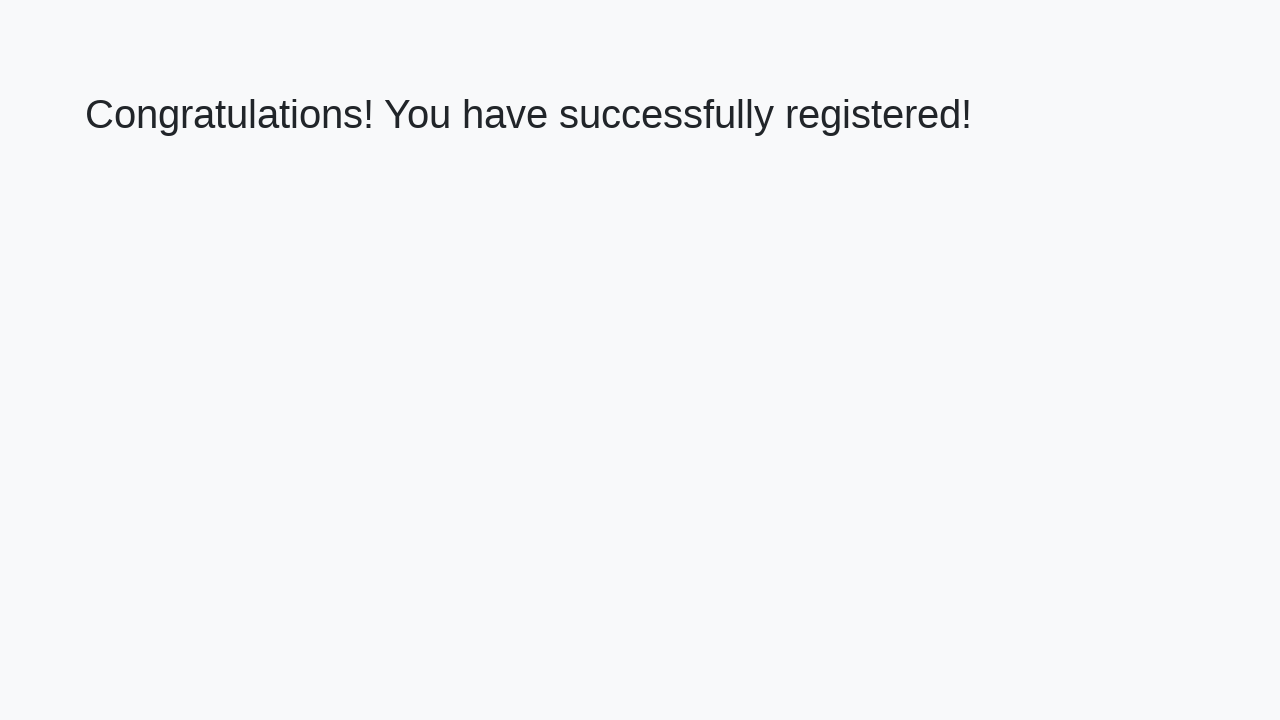

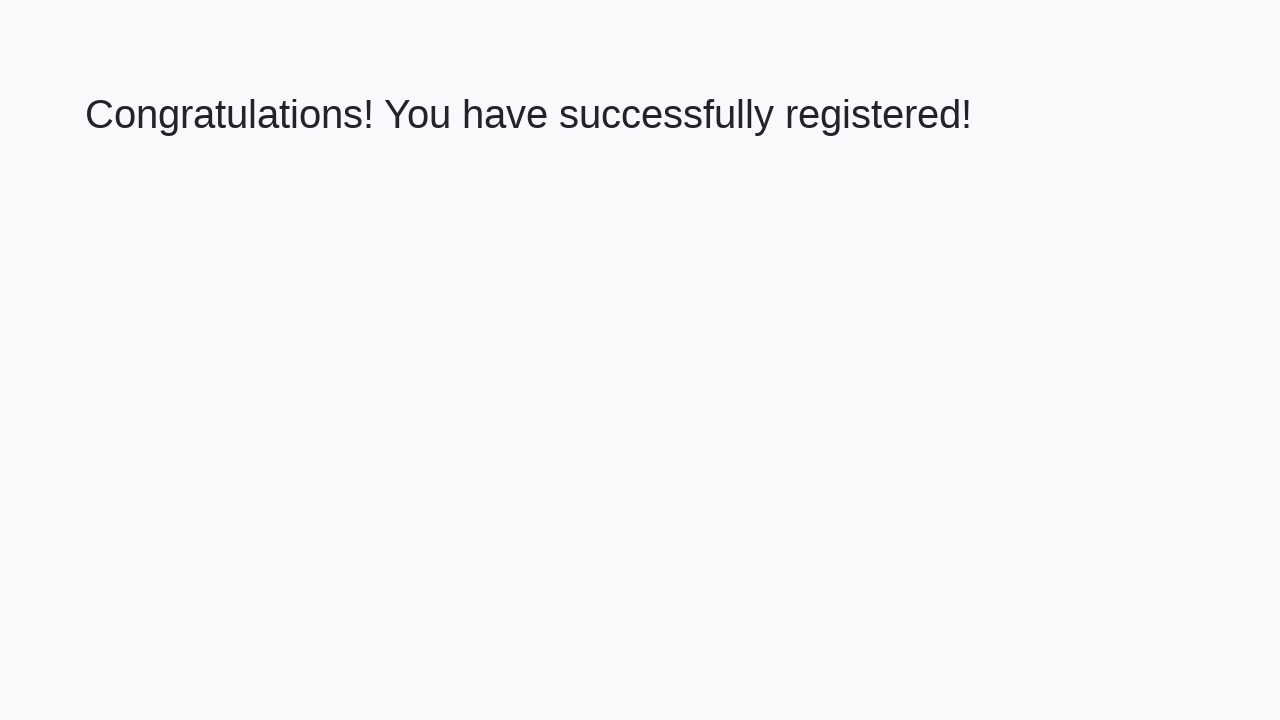